Navigates to a specific YouTube video page and waits for it to load

Starting URL: https://www.youtube.com/watch?v=TQ3BLcSOrmY

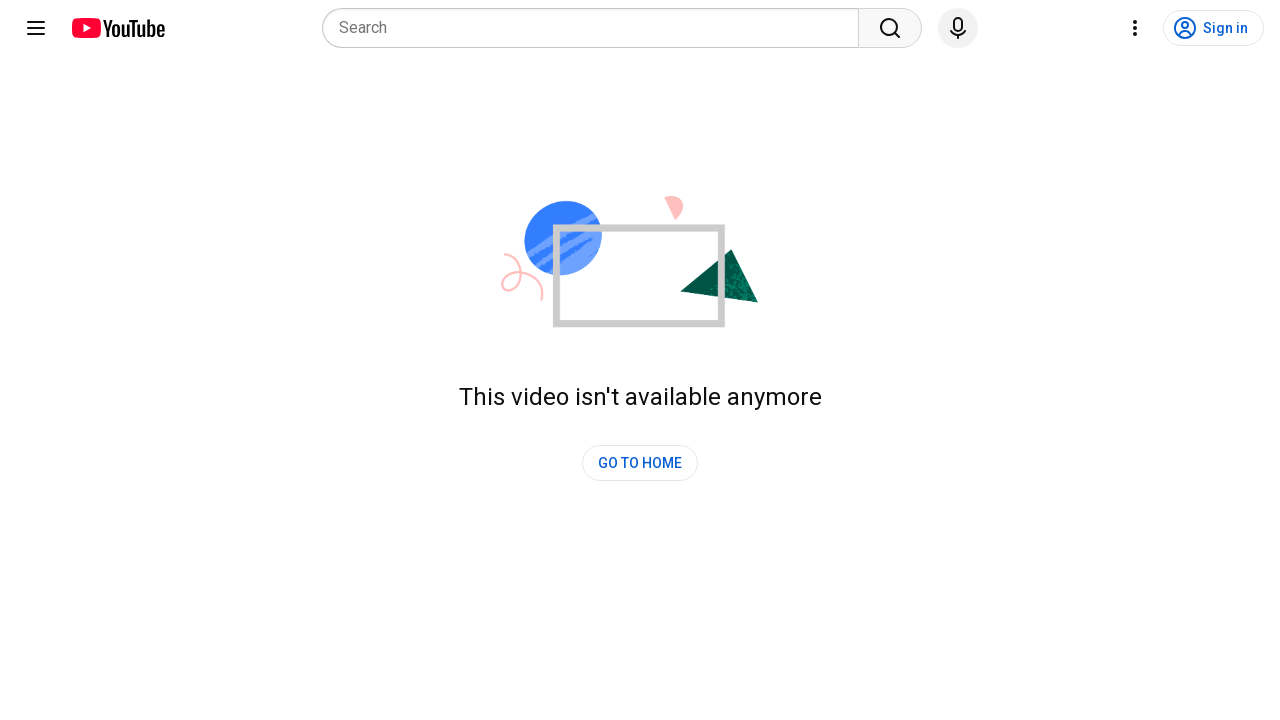

Navigated to YouTube video page (TQ3BLcSOrmY)
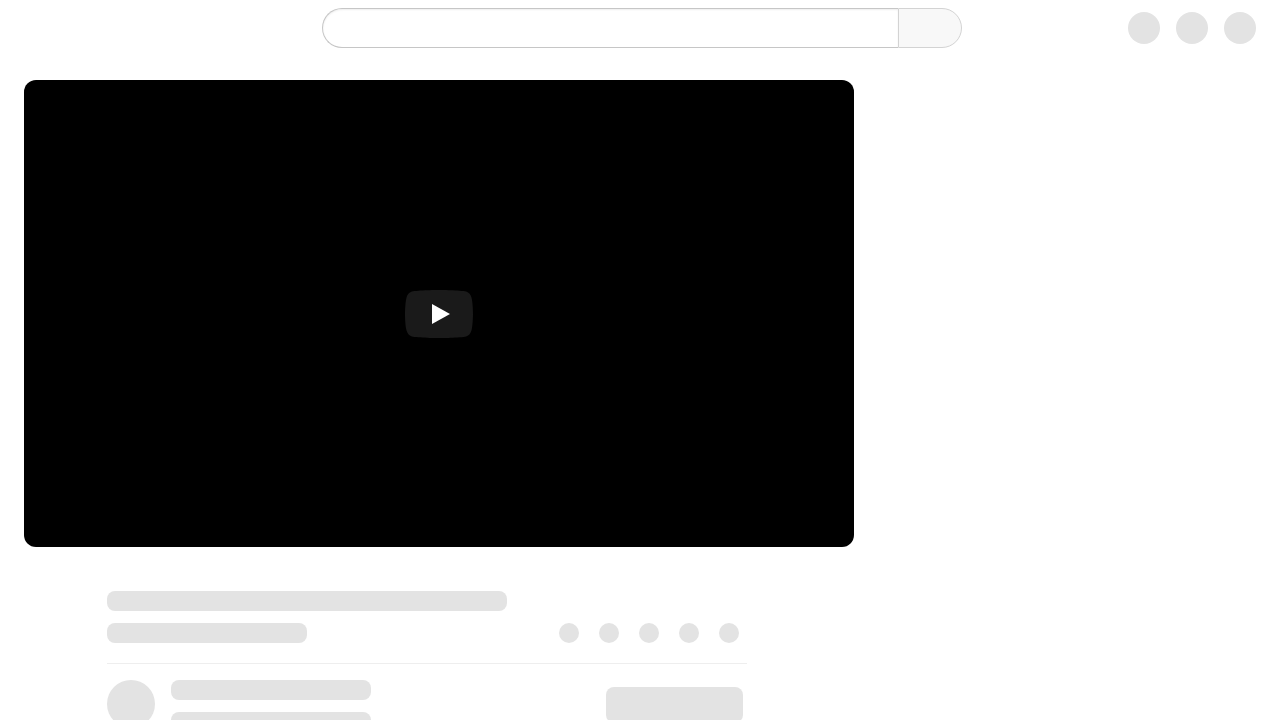

Page DOM content loaded
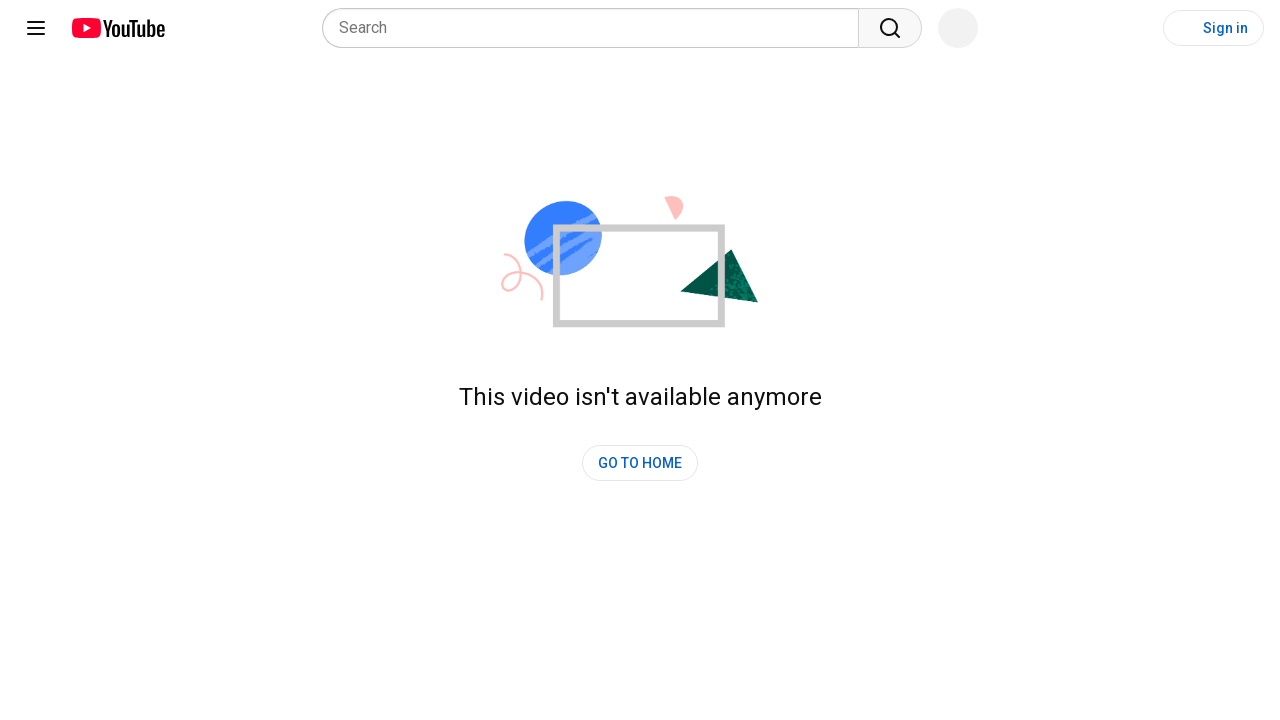

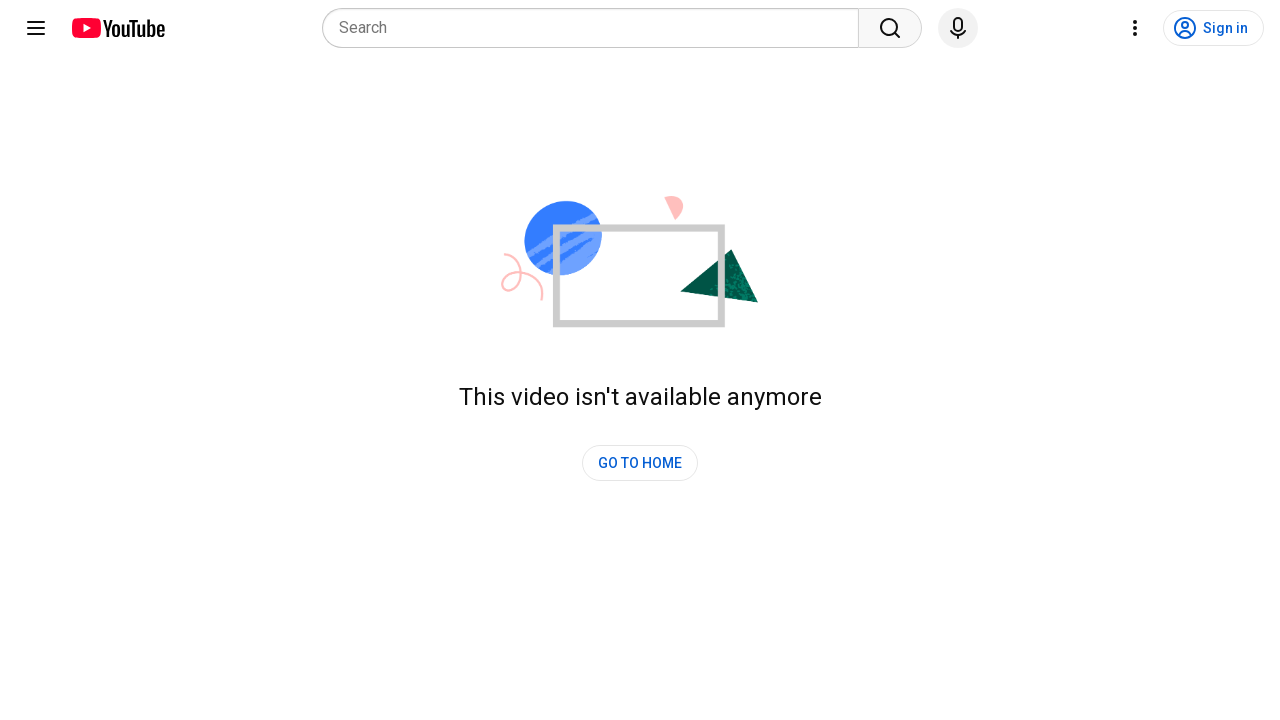